Tests jQuery UI datepicker with dropdown selectors by selecting a specific date using month and year dropdowns

Starting URL: https://jqueryui.com/datepicker/#dropdown-month-year

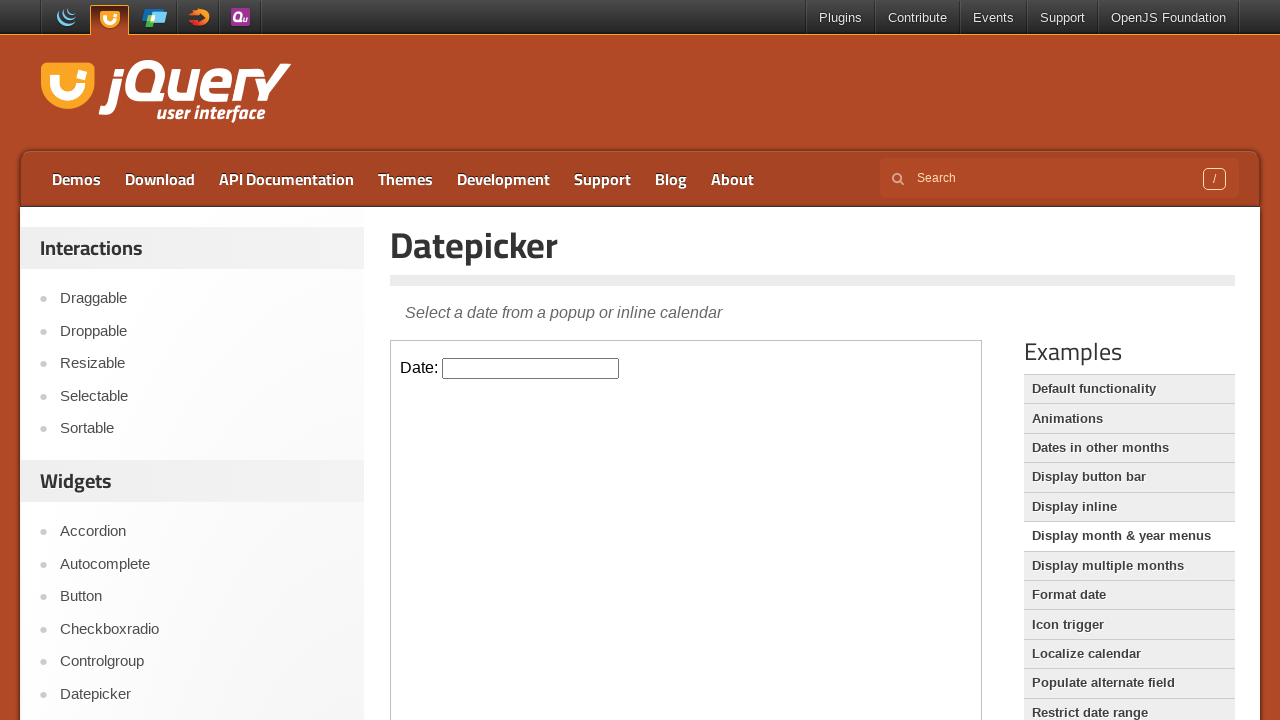

Located datepicker iframe and element
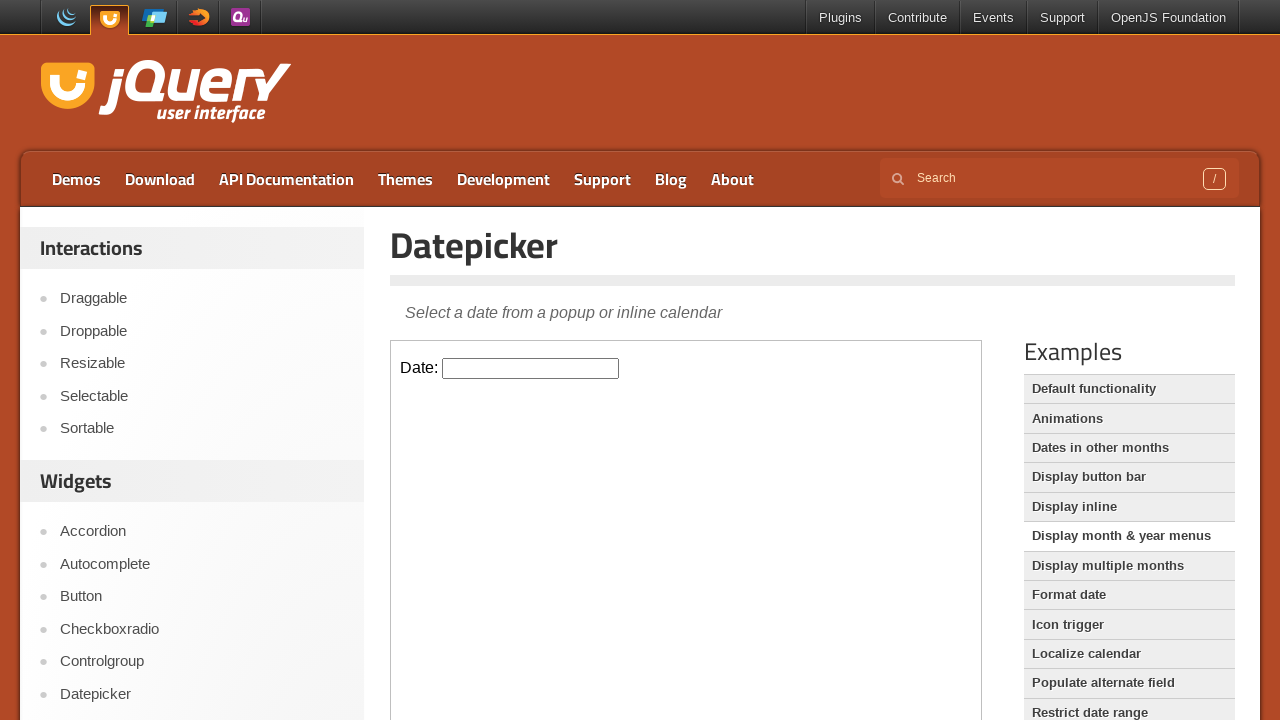

Clicked datepicker input to open calendar at (531, 368) on iframe >> nth=0 >> internal:control=enter-frame >> #datepicker
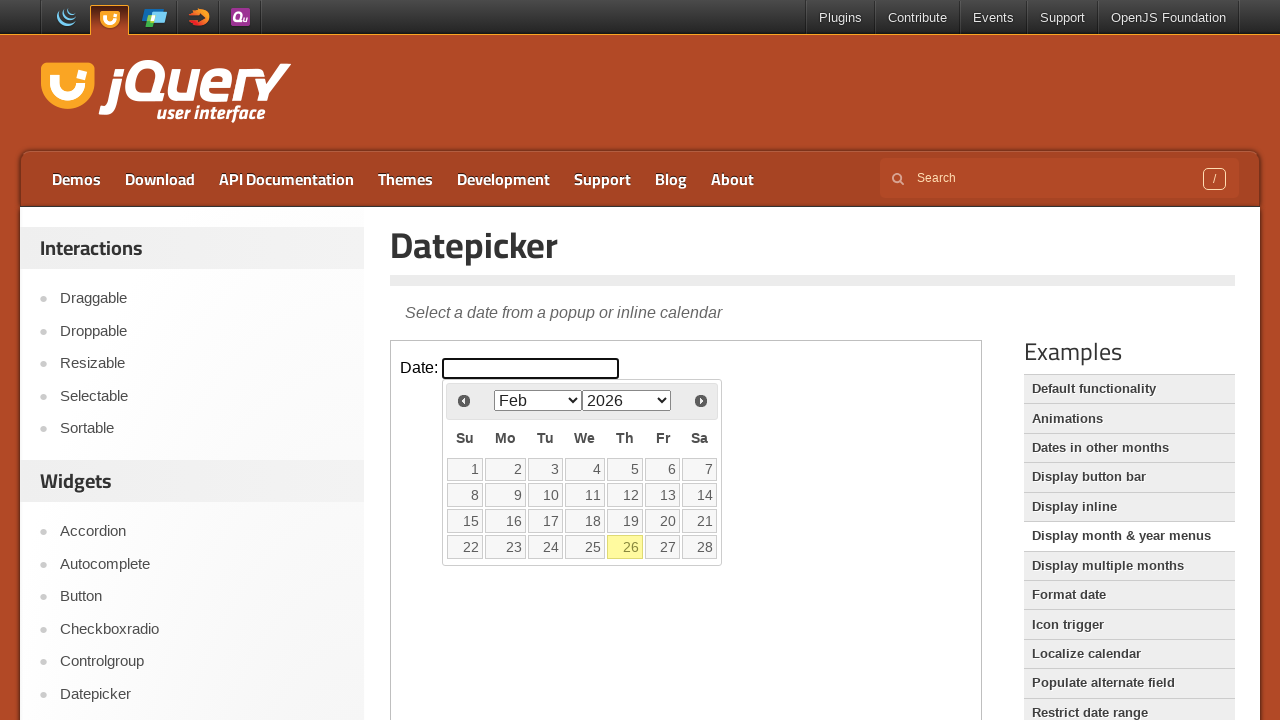

Selected January from month dropdown on iframe >> nth=0 >> internal:control=enter-frame >> #ui-datepicker-div select >> 
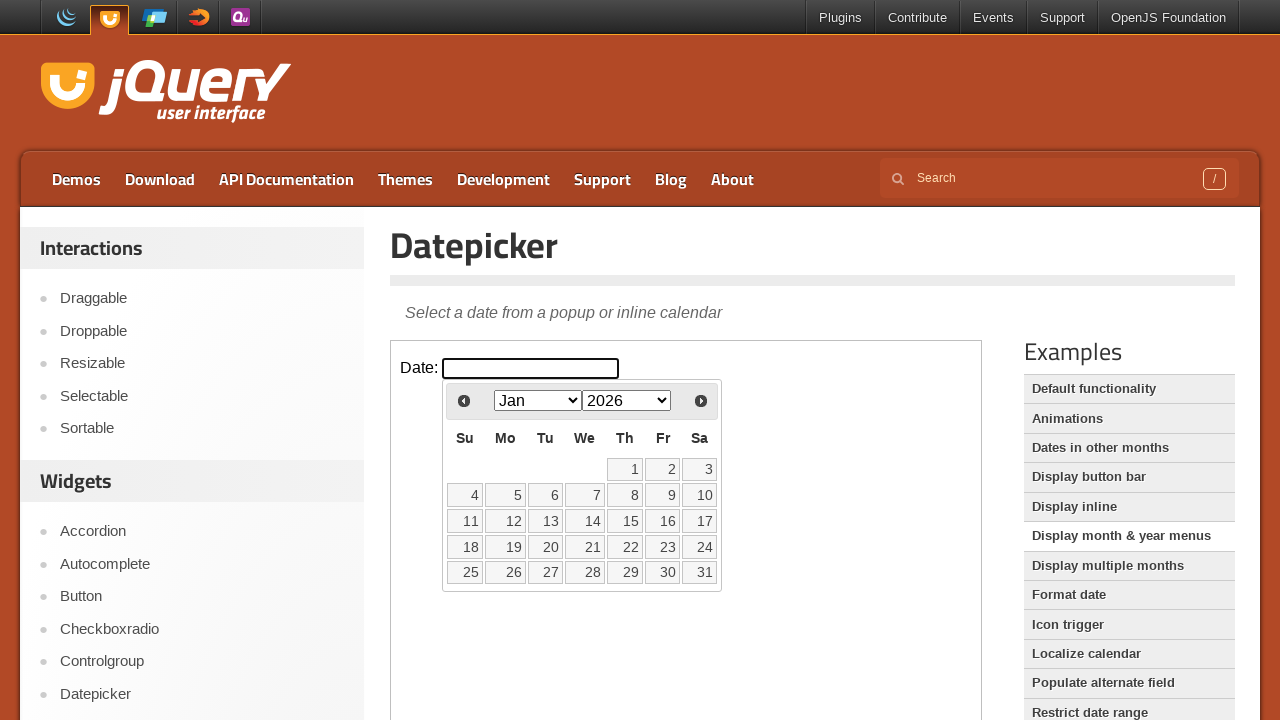

Selected 2021 from year dropdown on iframe >> nth=0 >> internal:control=enter-frame >> #ui-datepicker-div select >> 
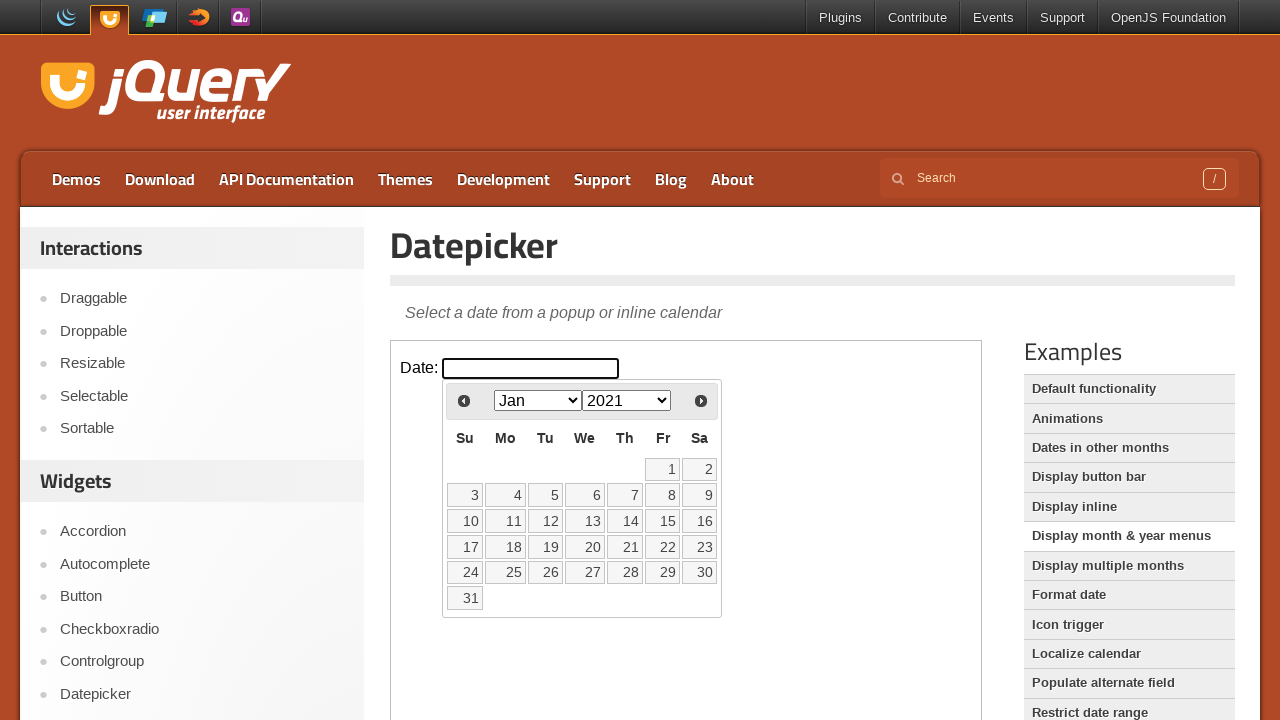

Clicked day 1 to select January 1, 2021 at (663, 469) on iframe >> nth=0 >> internal:control=enter-frame >> xpath=//table[@class='ui-date
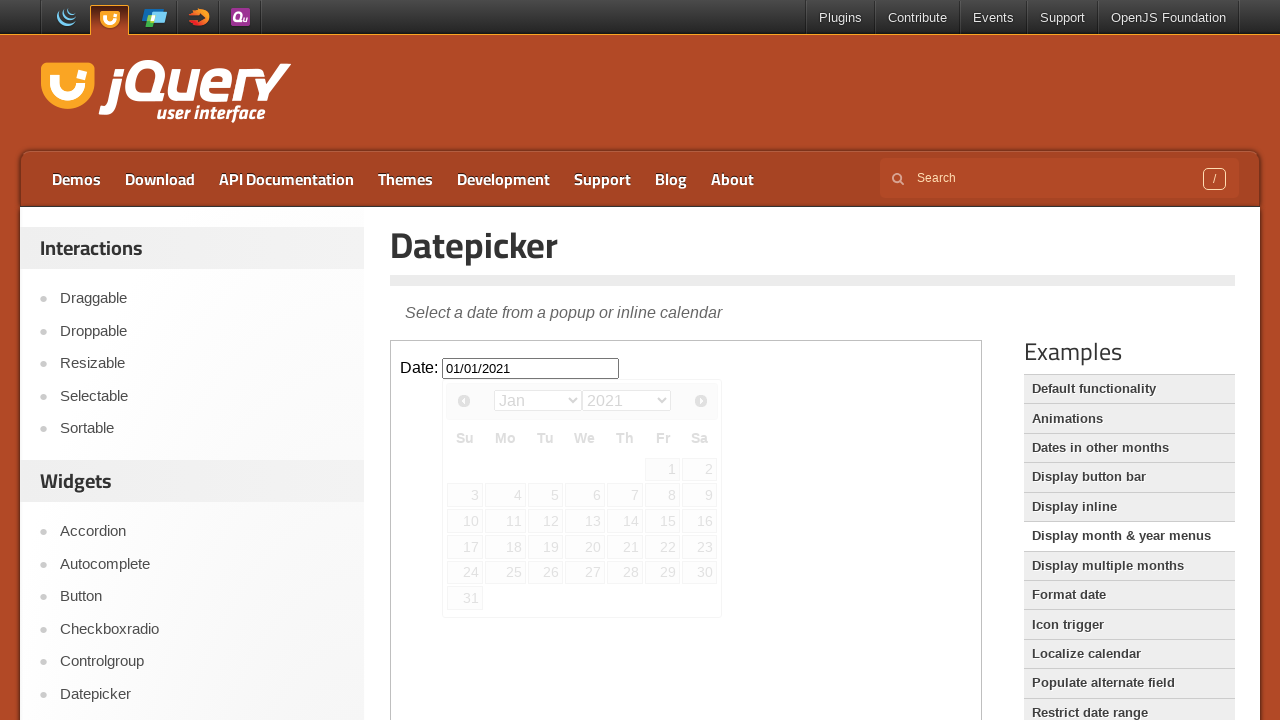

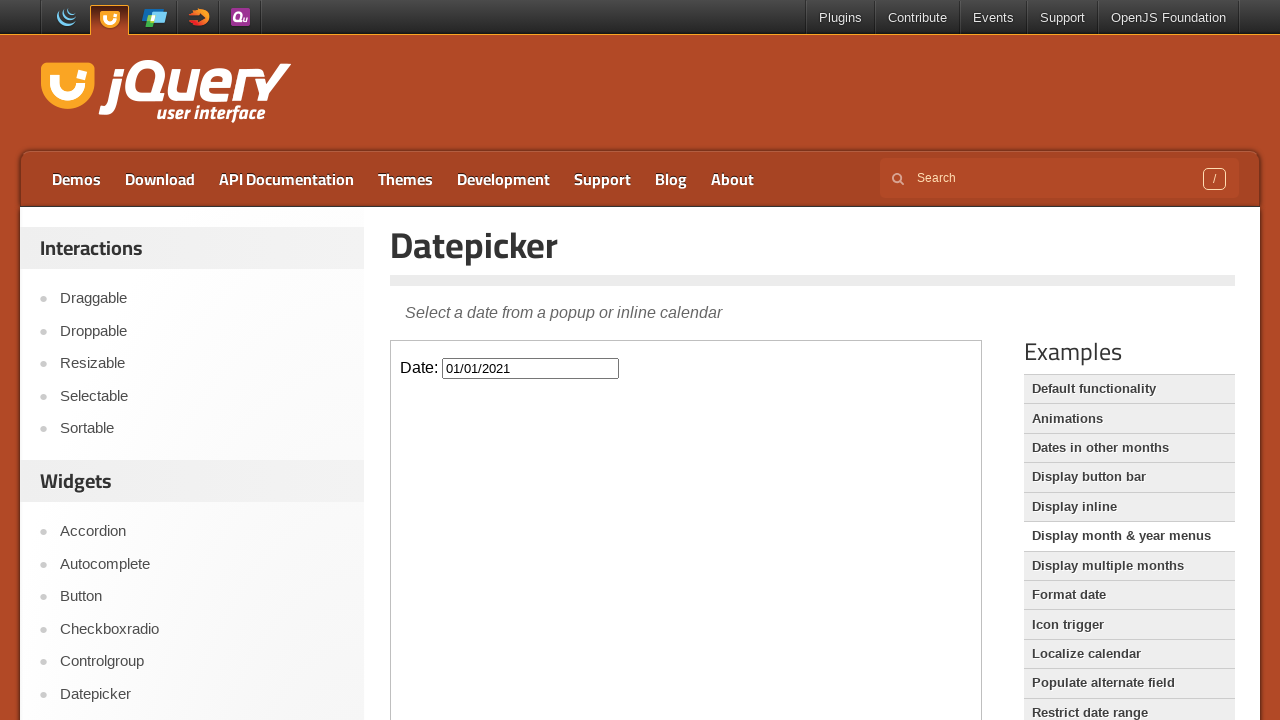